Tests FAQ accordion functionality on a scooter rental website by clicking on each question and verifying the displayed answer matches expected Russian text about rental policies.

Starting URL: https://qa-scooter.praktikum-services.ru/

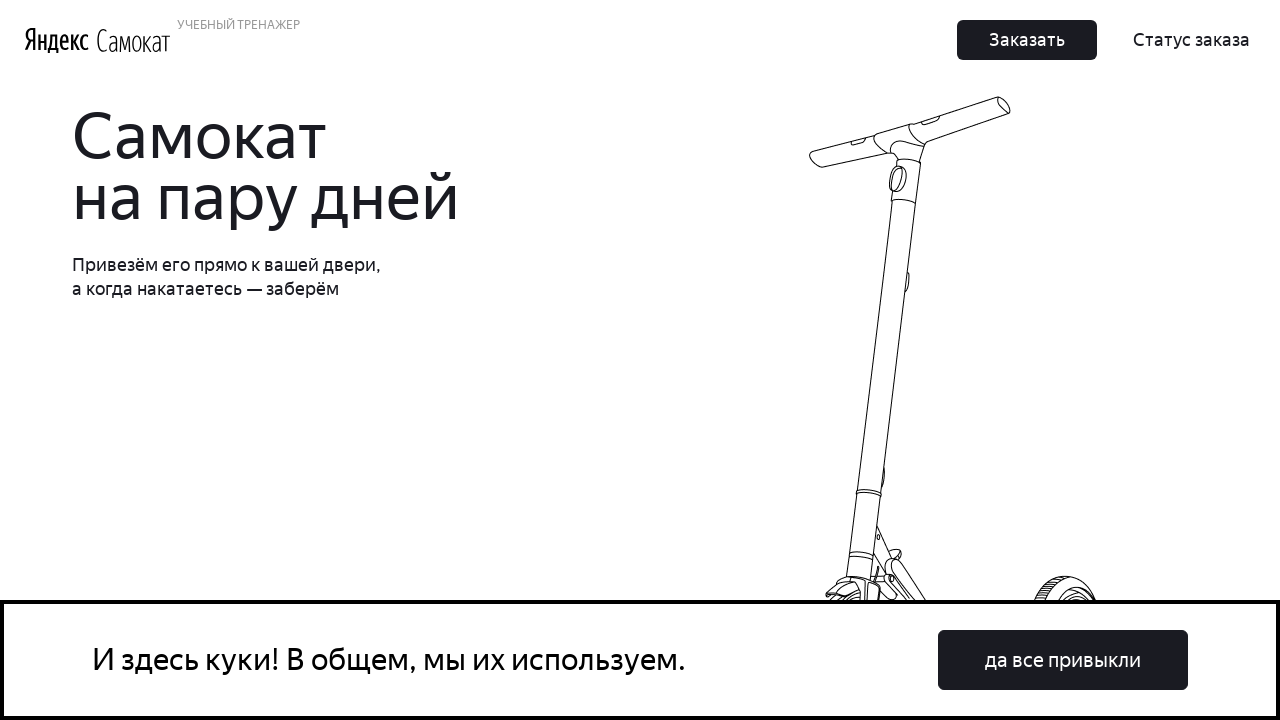

Scrolled accordion question 0 into view
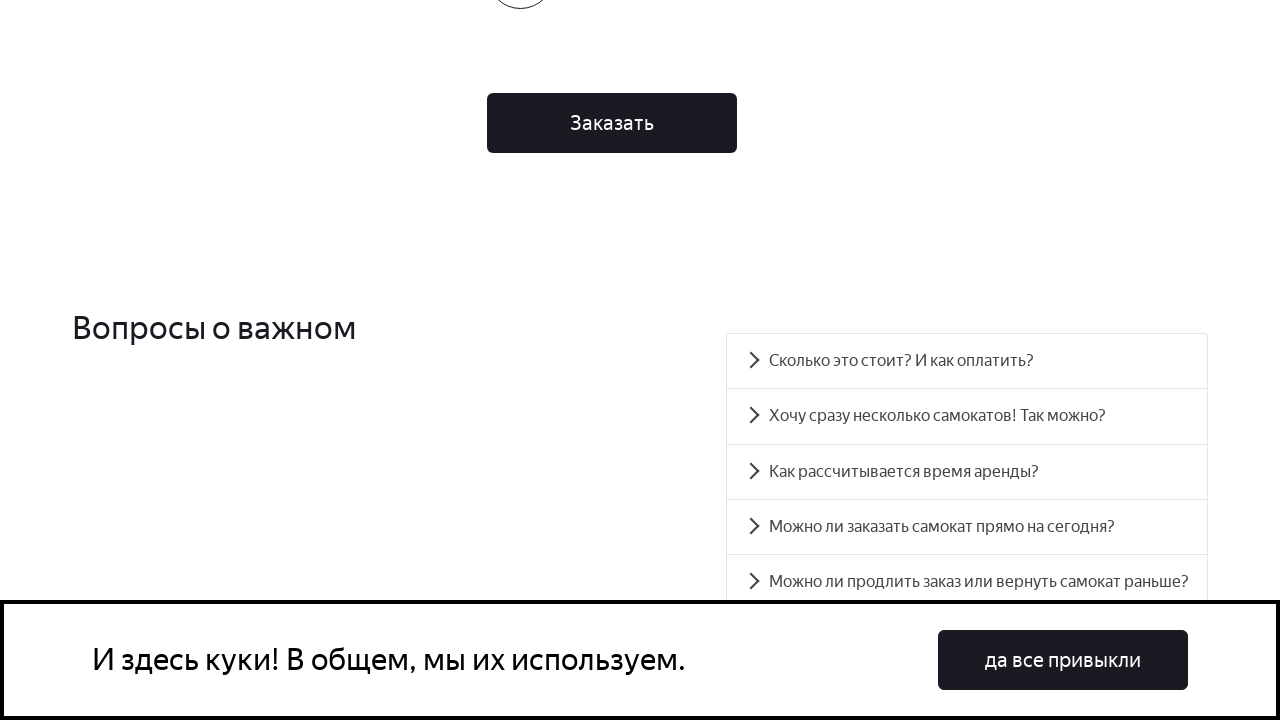

Clicked on FAQ question 0 at (967, 361) on #accordion__heading-0
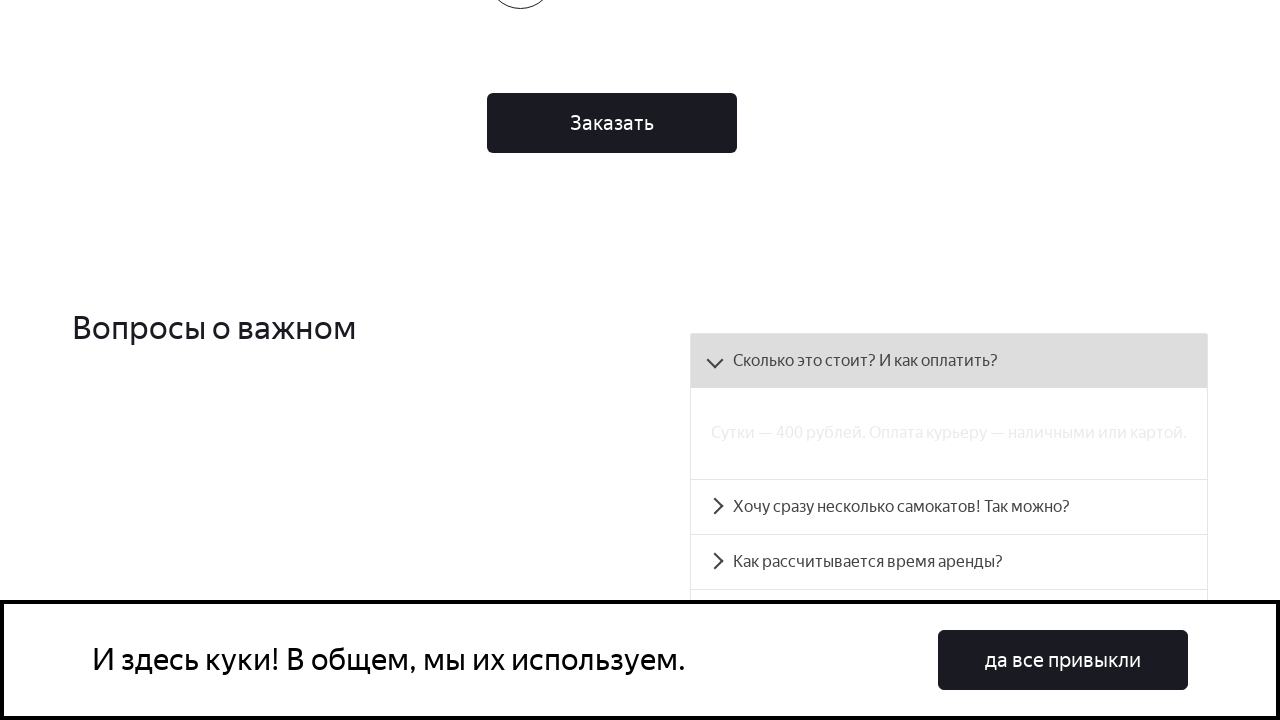

Answer panel 0 became visible
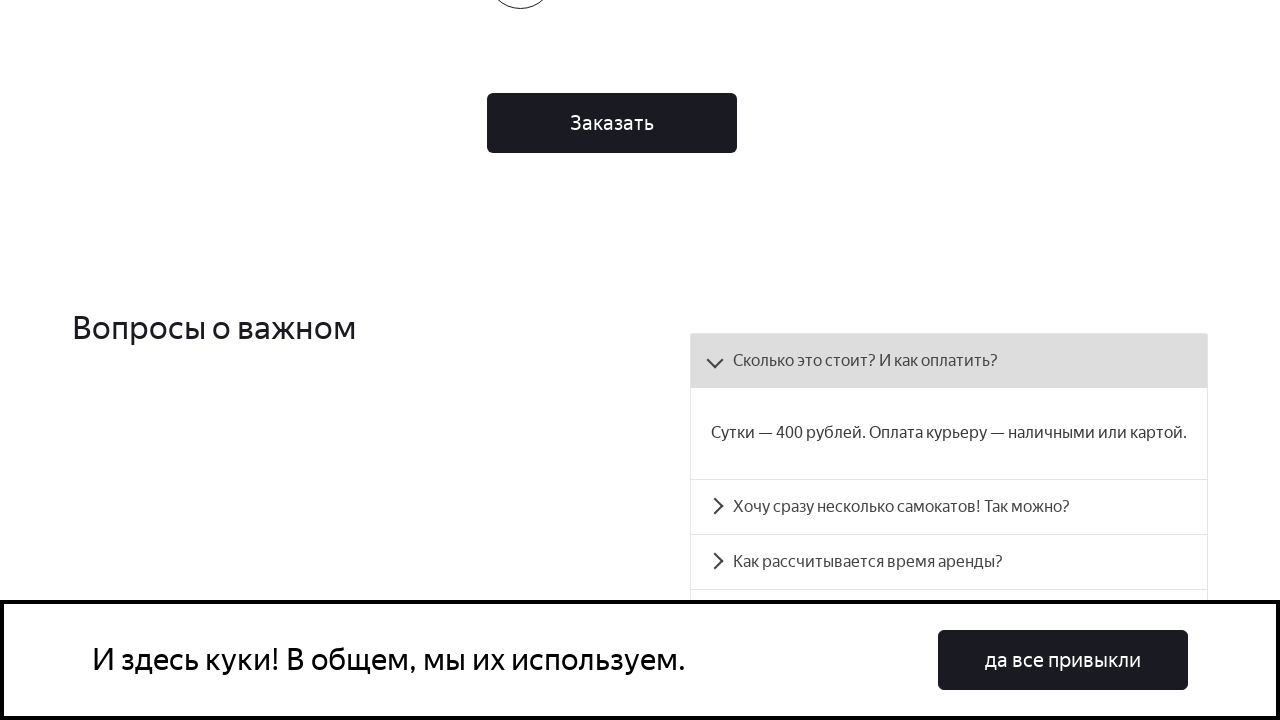

Scrolled accordion question 1 into view
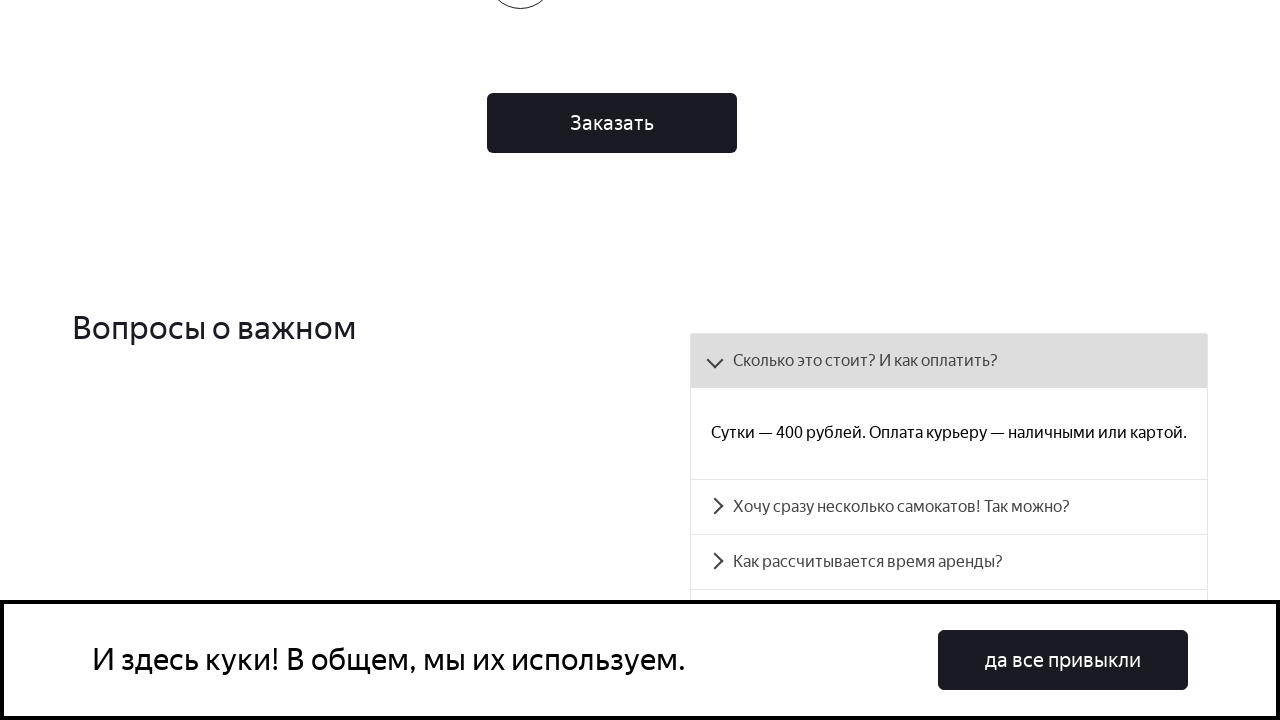

Clicked on FAQ question 1 at (949, 507) on #accordion__heading-1
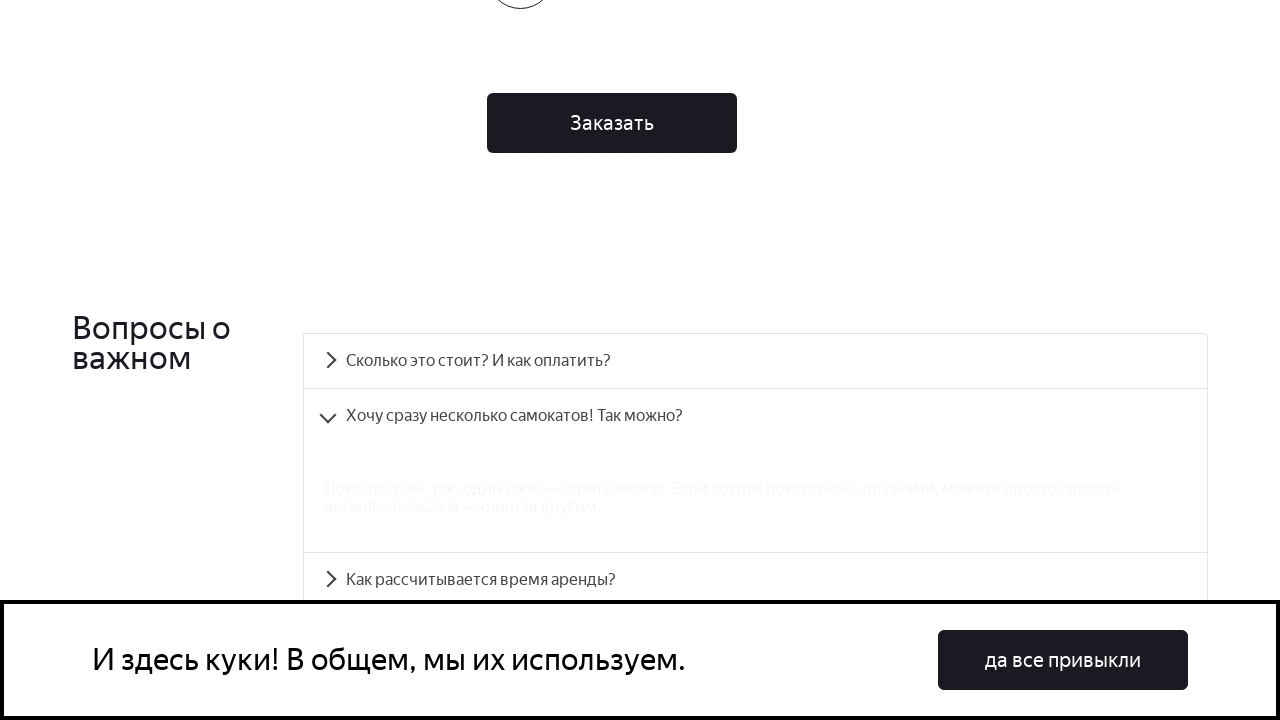

Answer panel 1 became visible
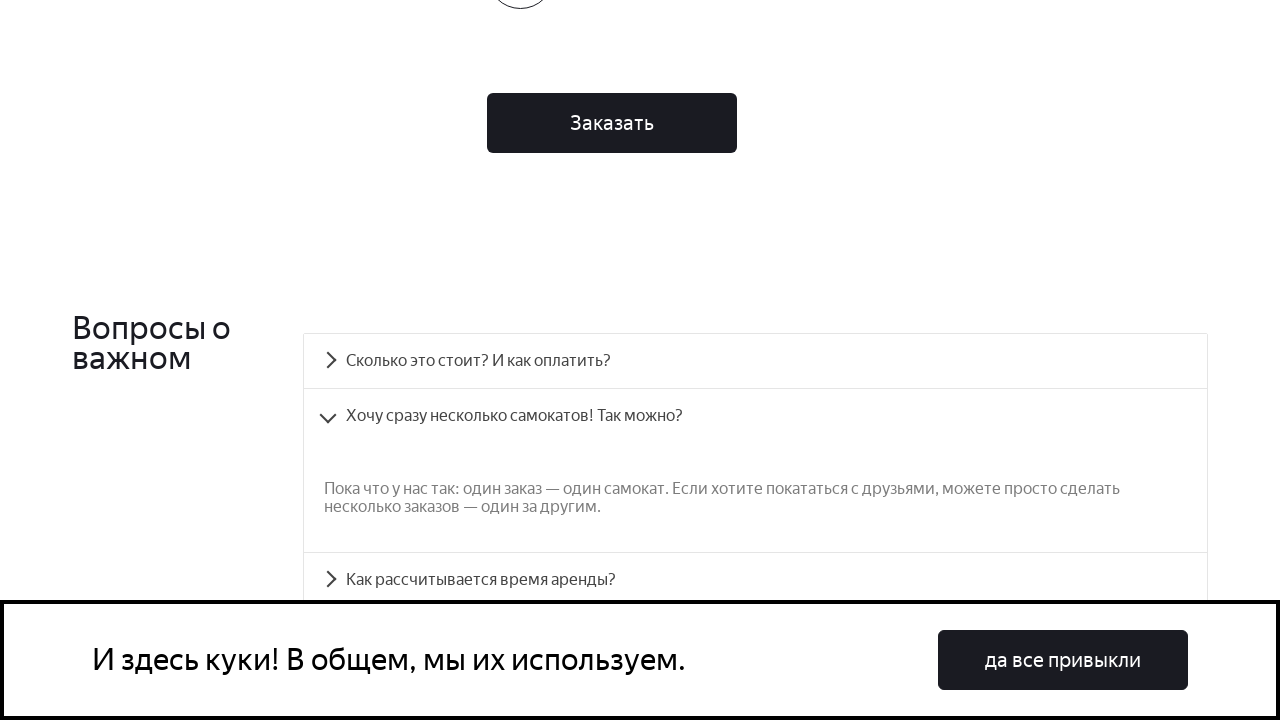

Scrolled accordion question 2 into view
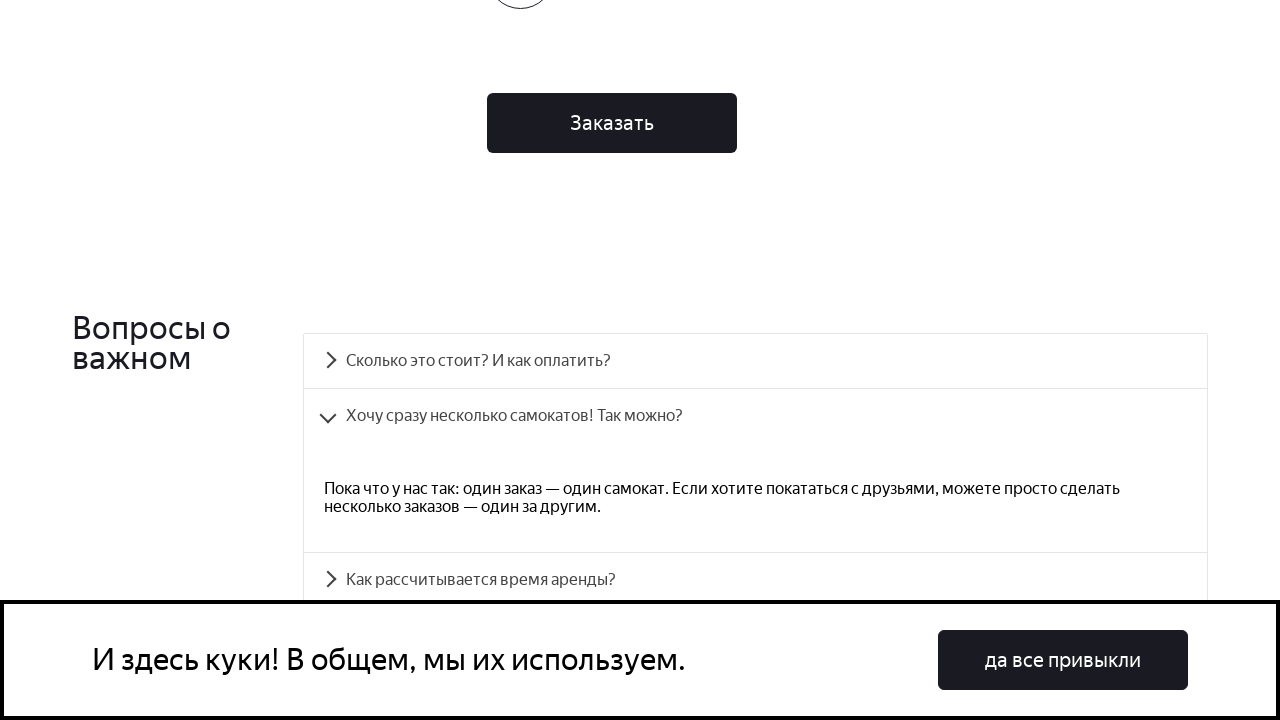

Clicked on FAQ question 2 at (755, 580) on #accordion__heading-2
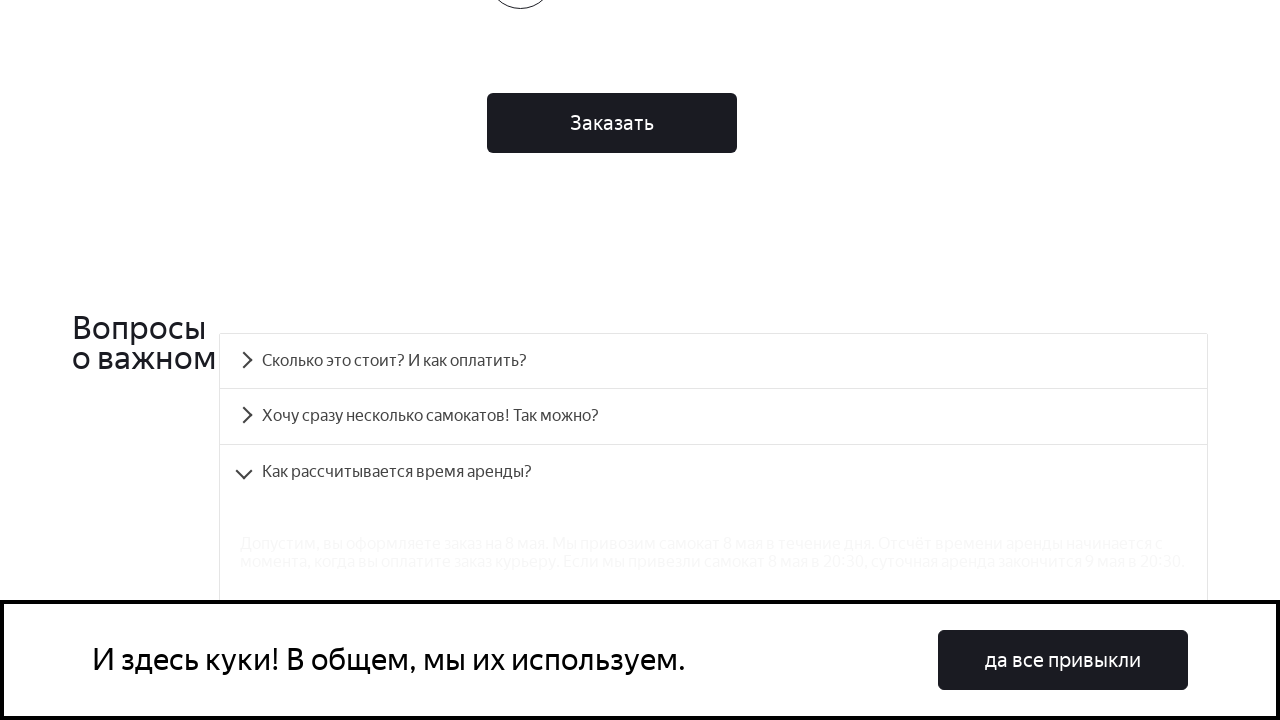

Answer panel 2 became visible
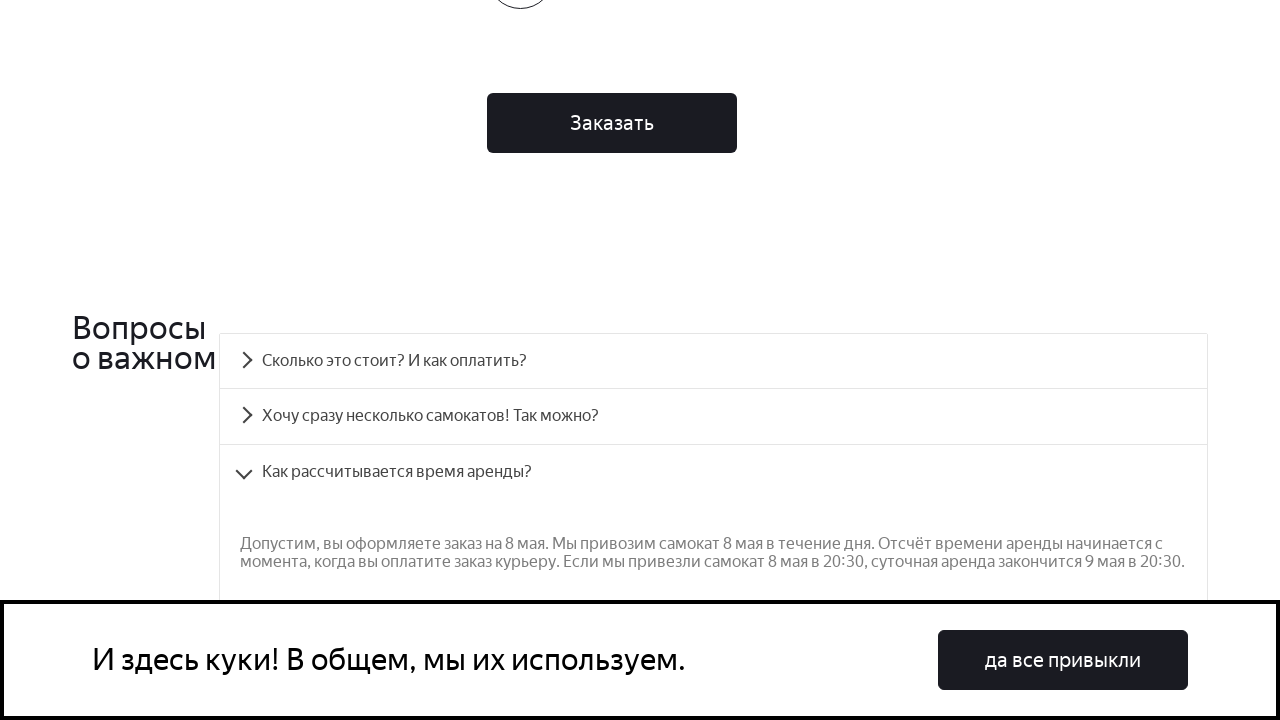

Scrolled accordion question 3 into view
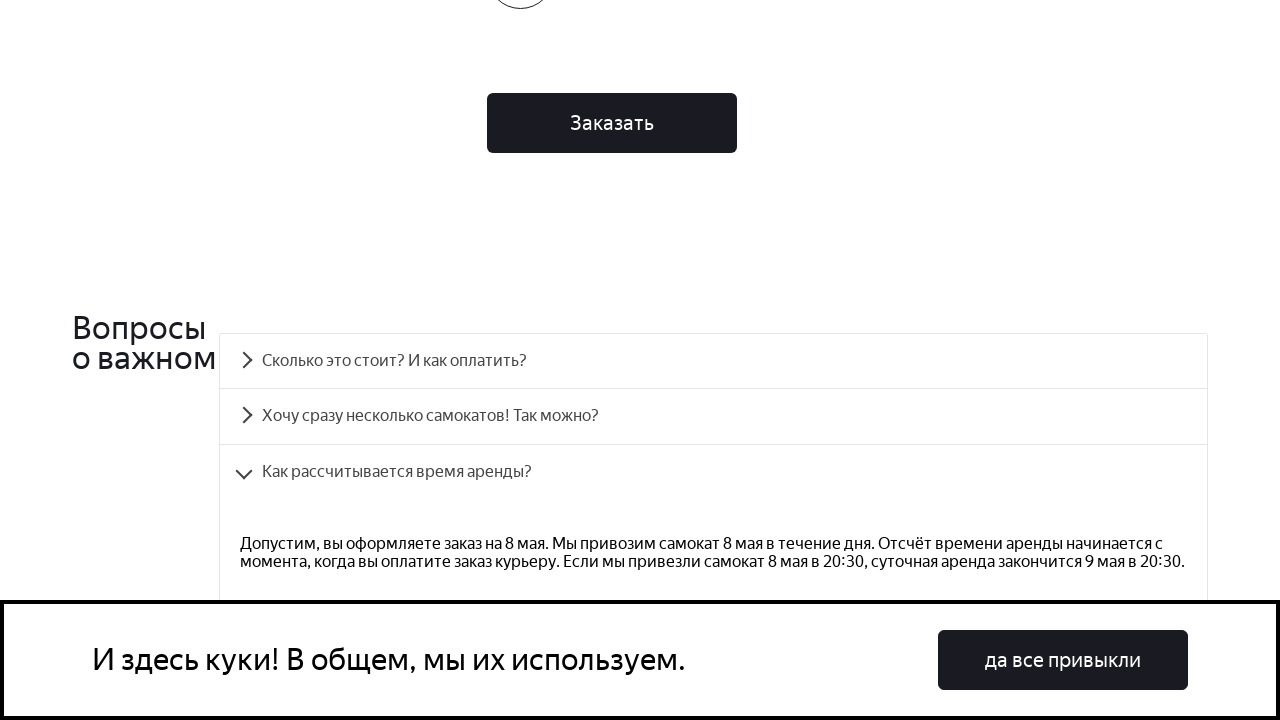

Clicked on FAQ question 3 at (714, 361) on #accordion__heading-3
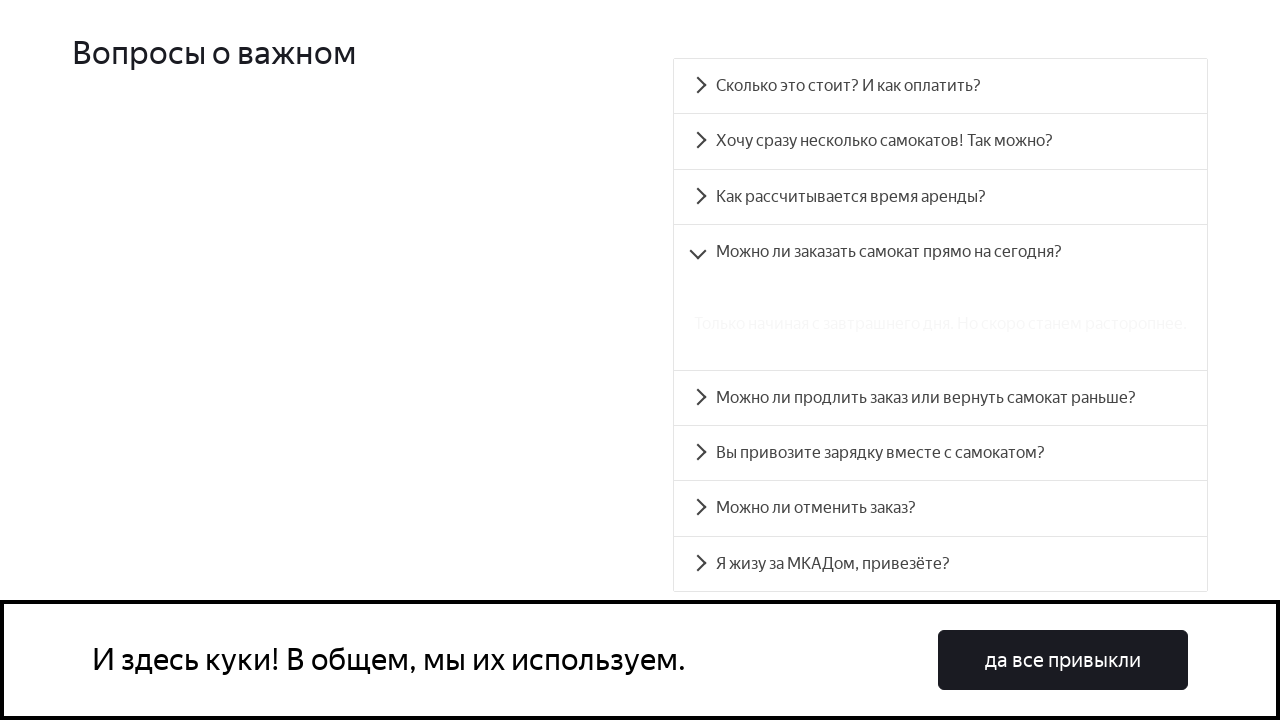

Answer panel 3 became visible
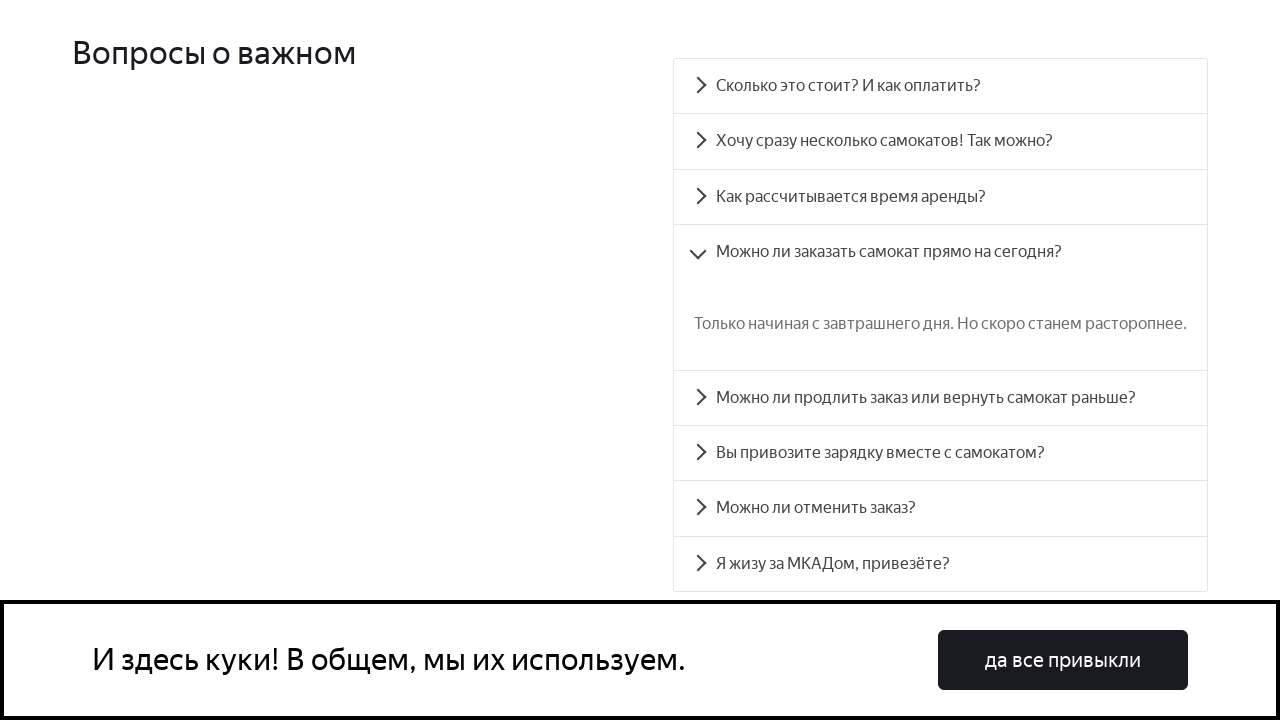

Scrolled accordion question 4 into view
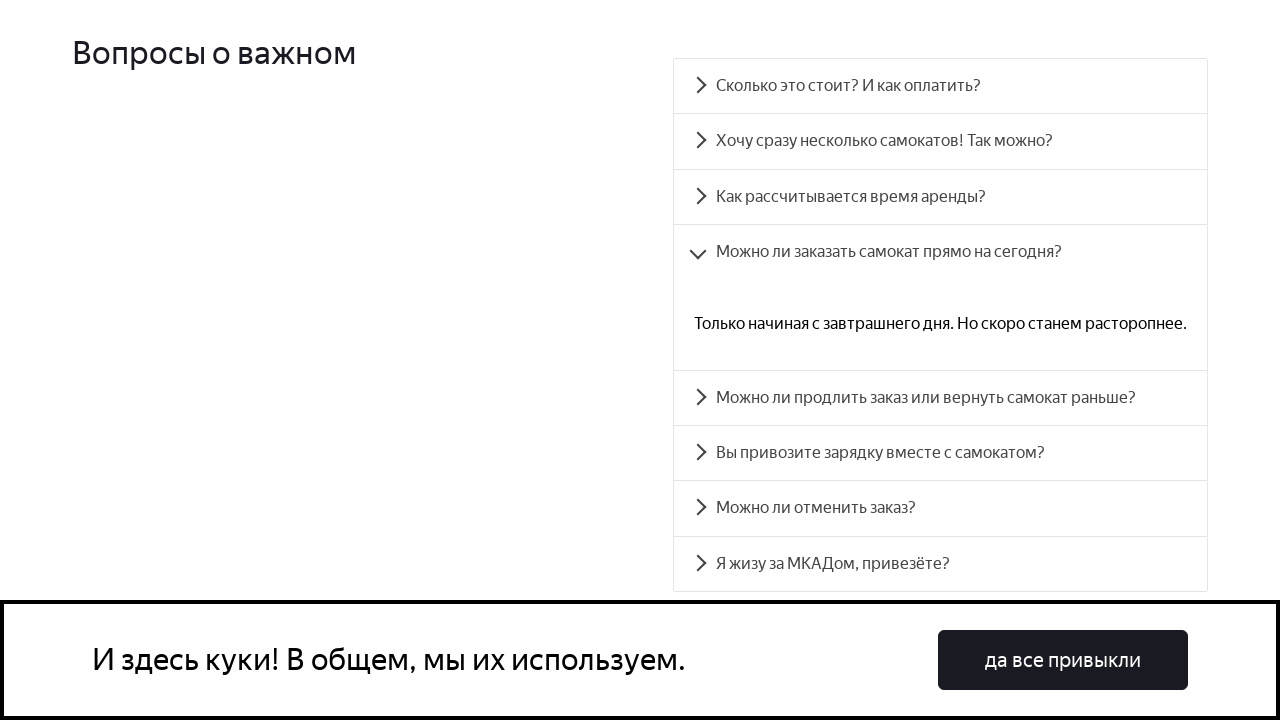

Clicked on FAQ question 4 at (940, 398) on #accordion__heading-4
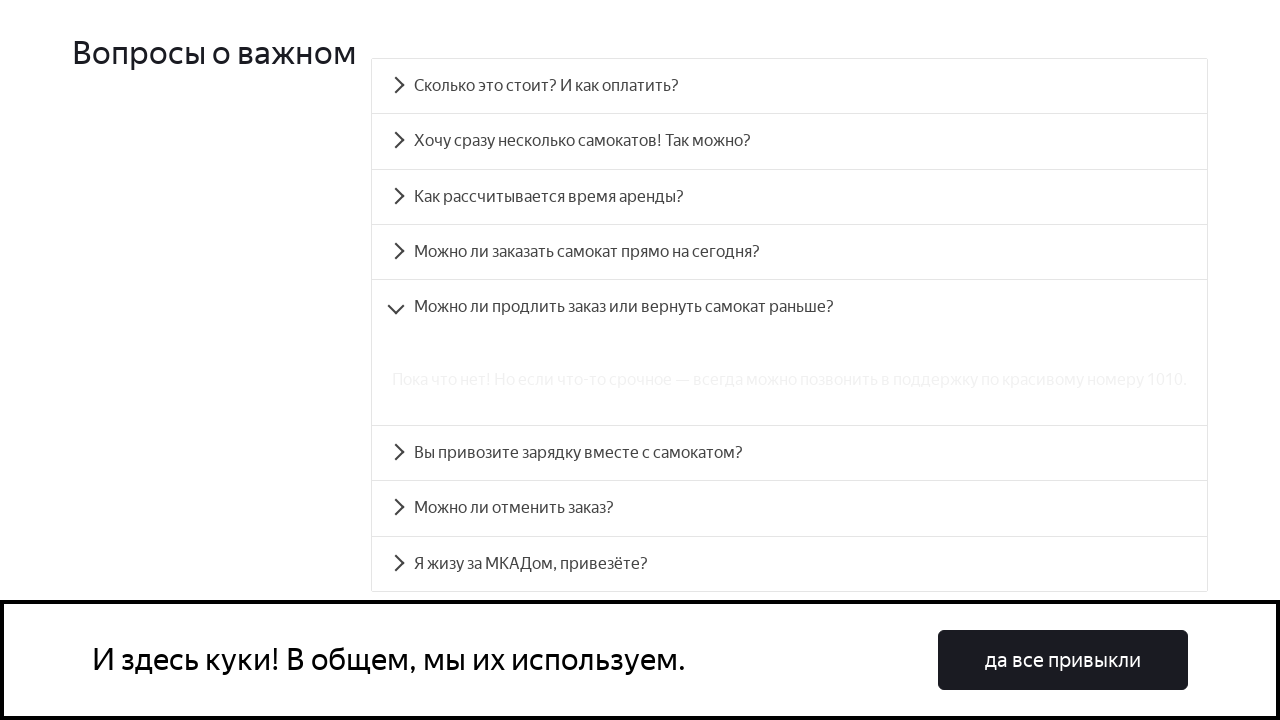

Answer panel 4 became visible
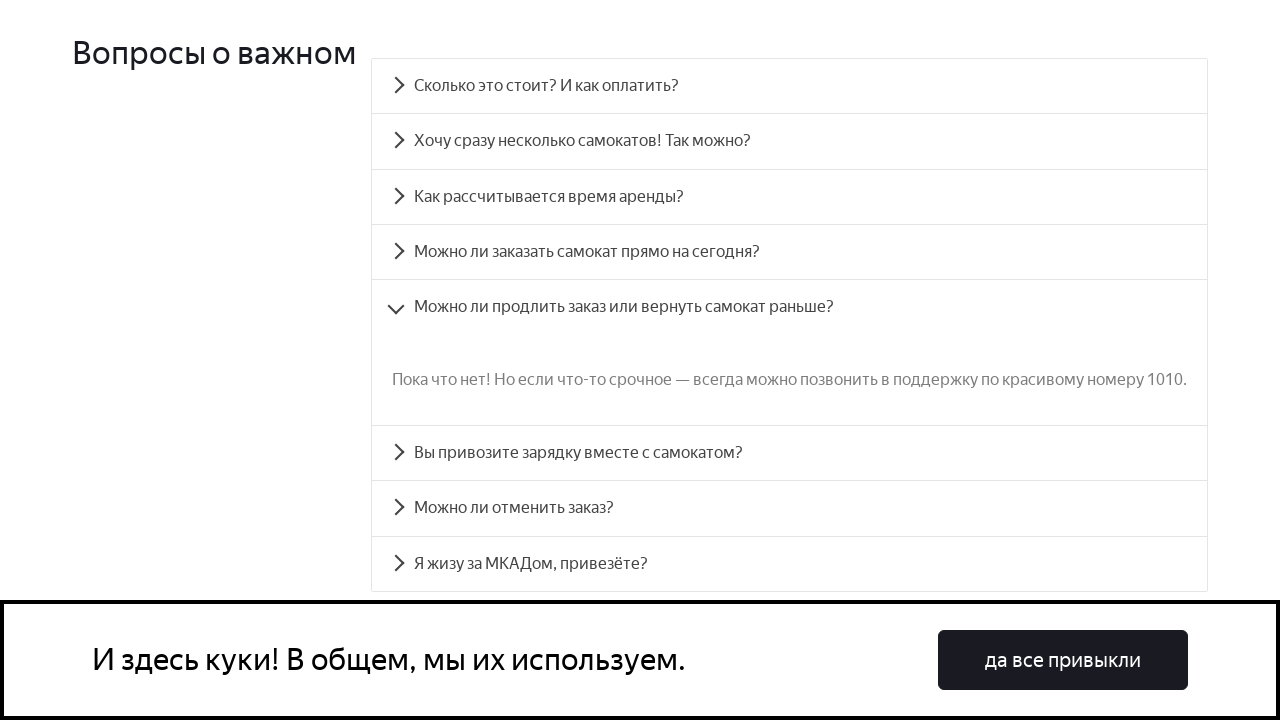

Scrolled accordion question 5 into view
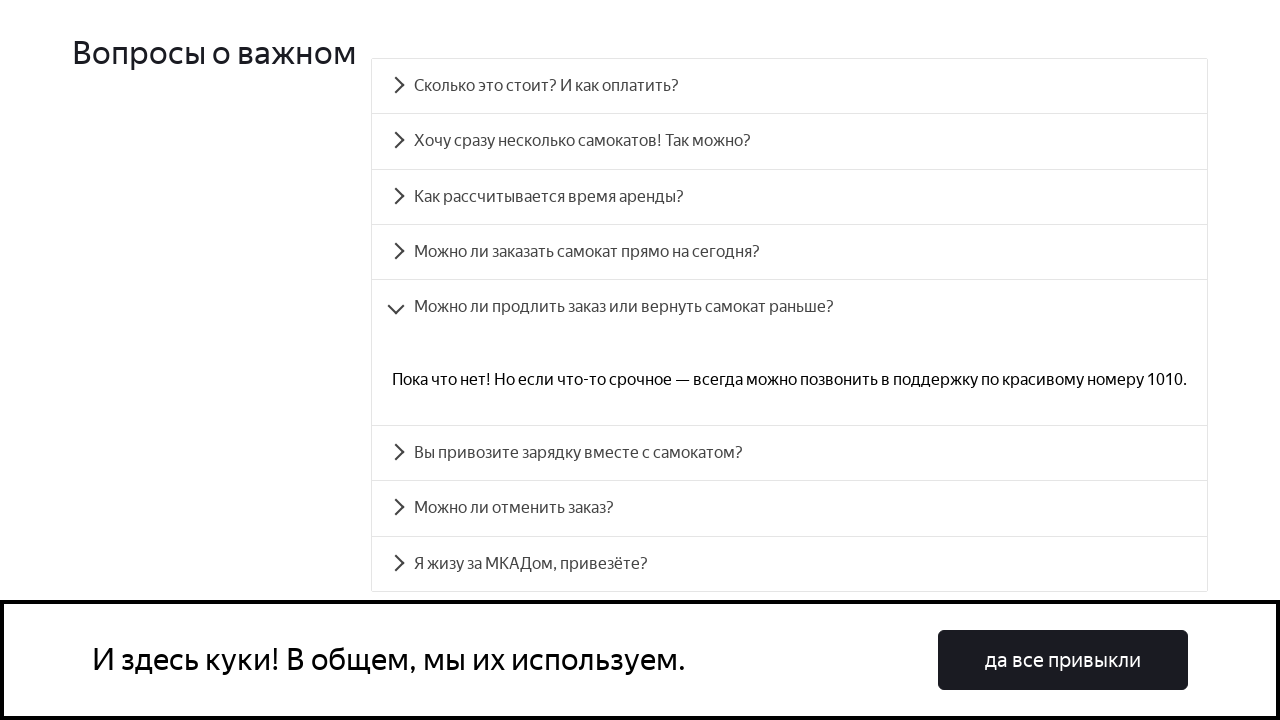

Clicked on FAQ question 5 at (790, 453) on #accordion__heading-5
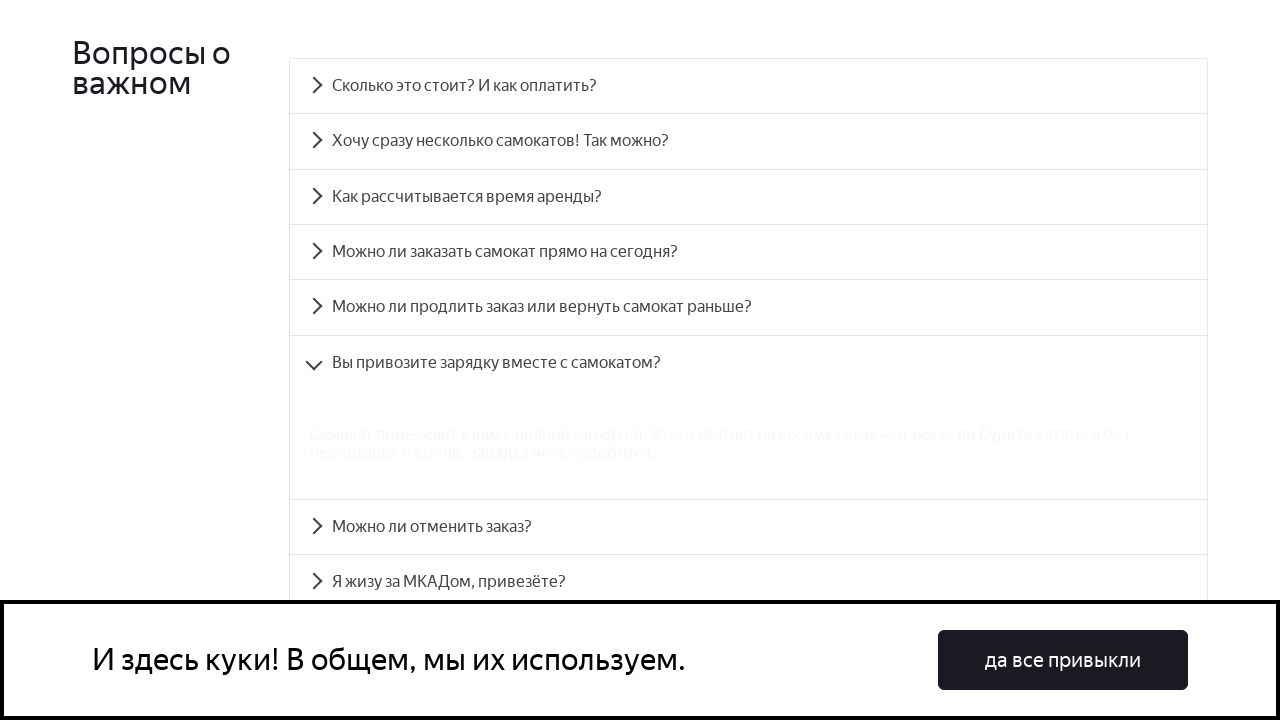

Answer panel 5 became visible
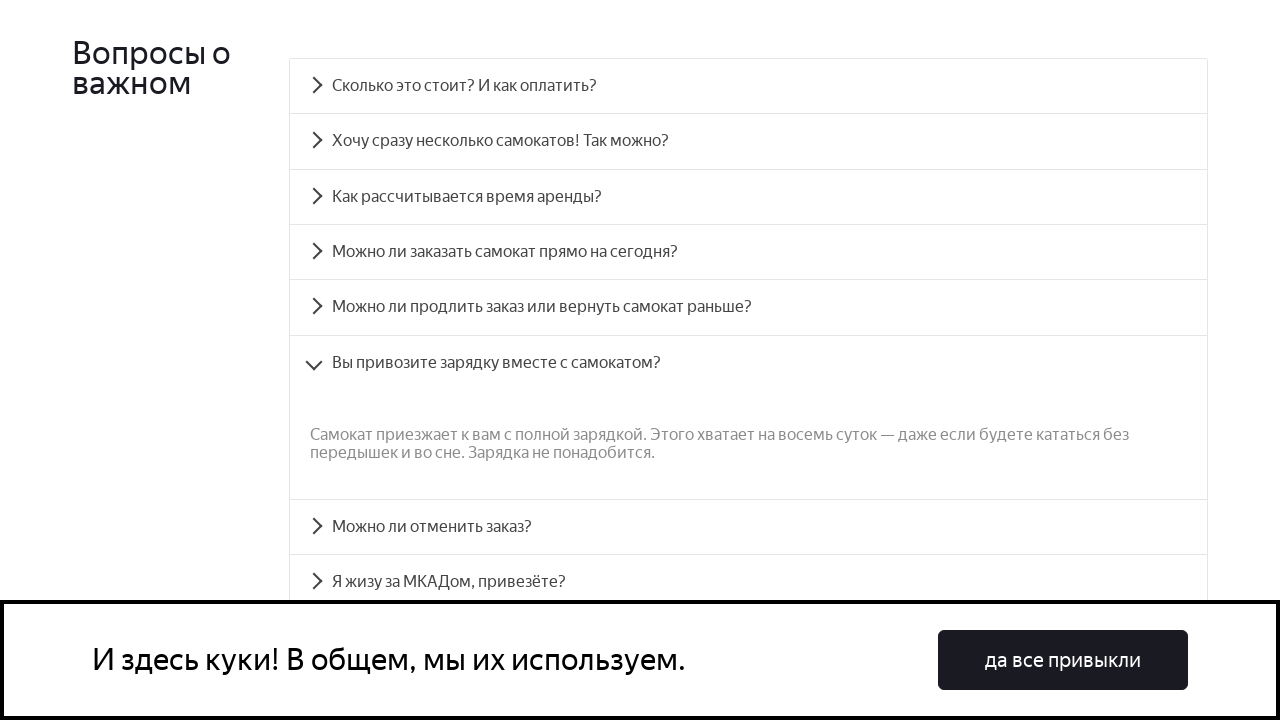

Scrolled accordion question 6 into view
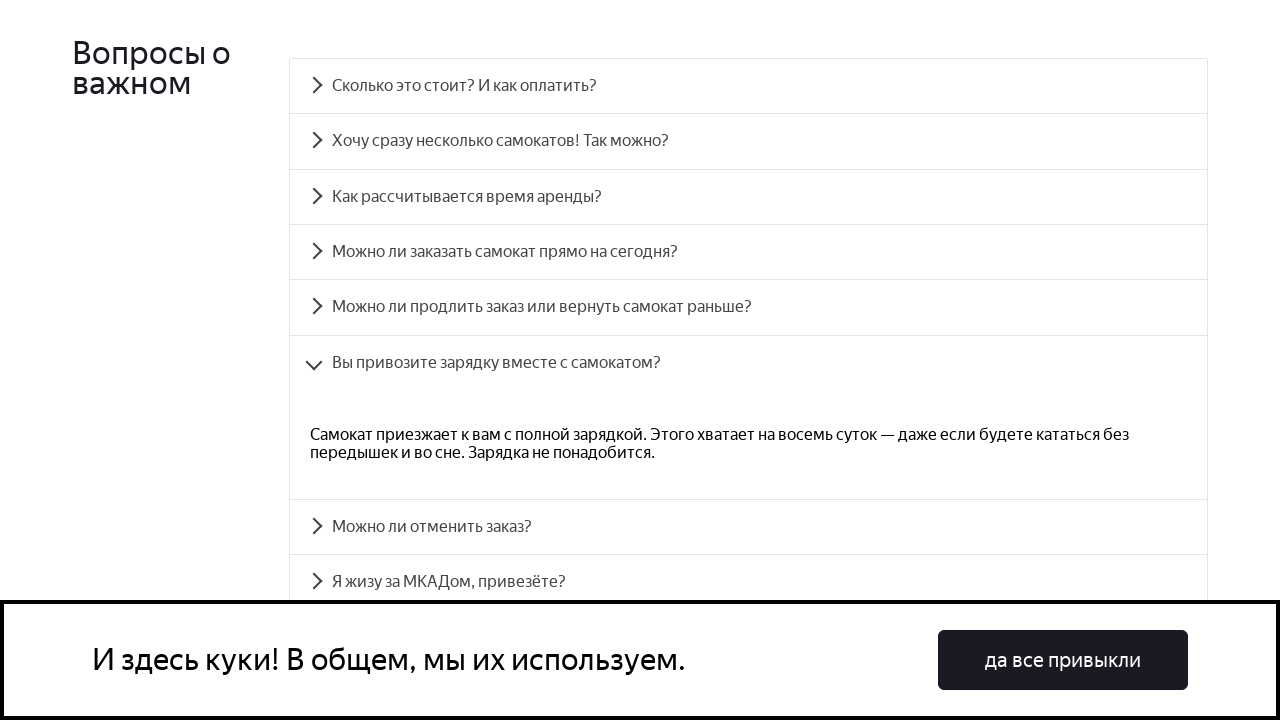

Clicked on FAQ question 6 at (748, 527) on #accordion__heading-6
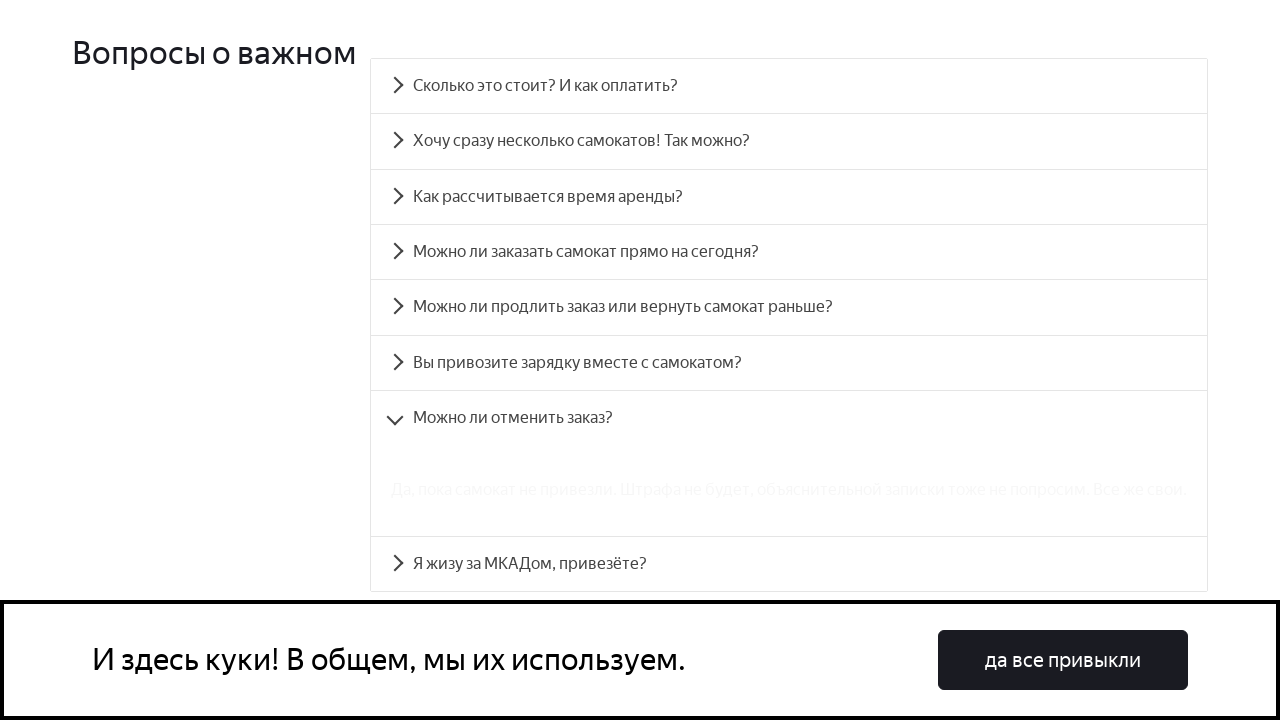

Answer panel 6 became visible
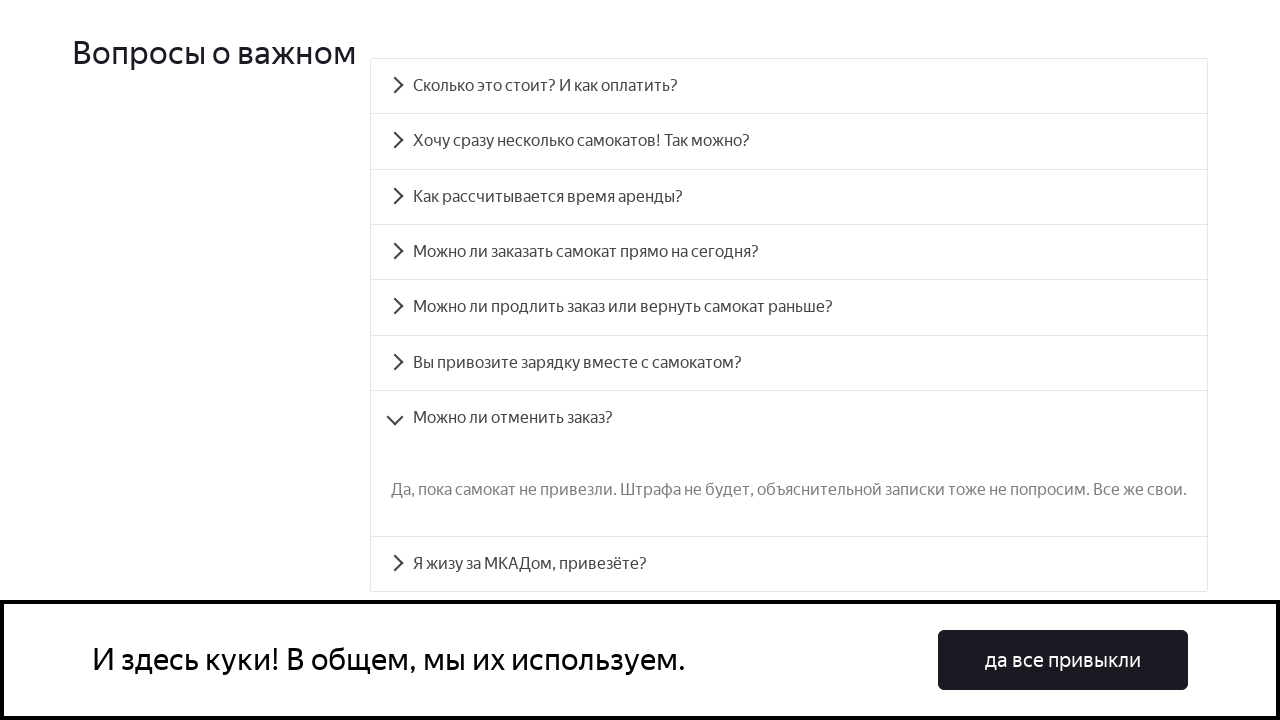

Scrolled accordion question 7 into view
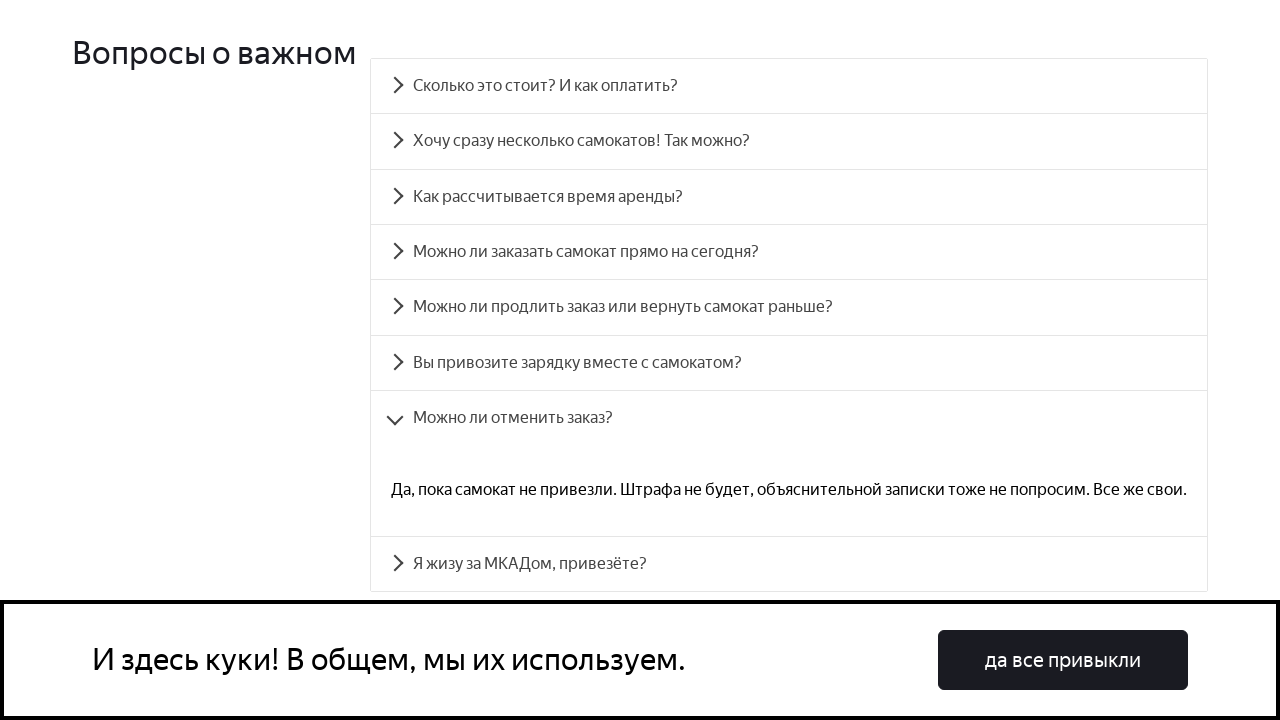

Clicked on FAQ question 7 at (789, 564) on #accordion__heading-7
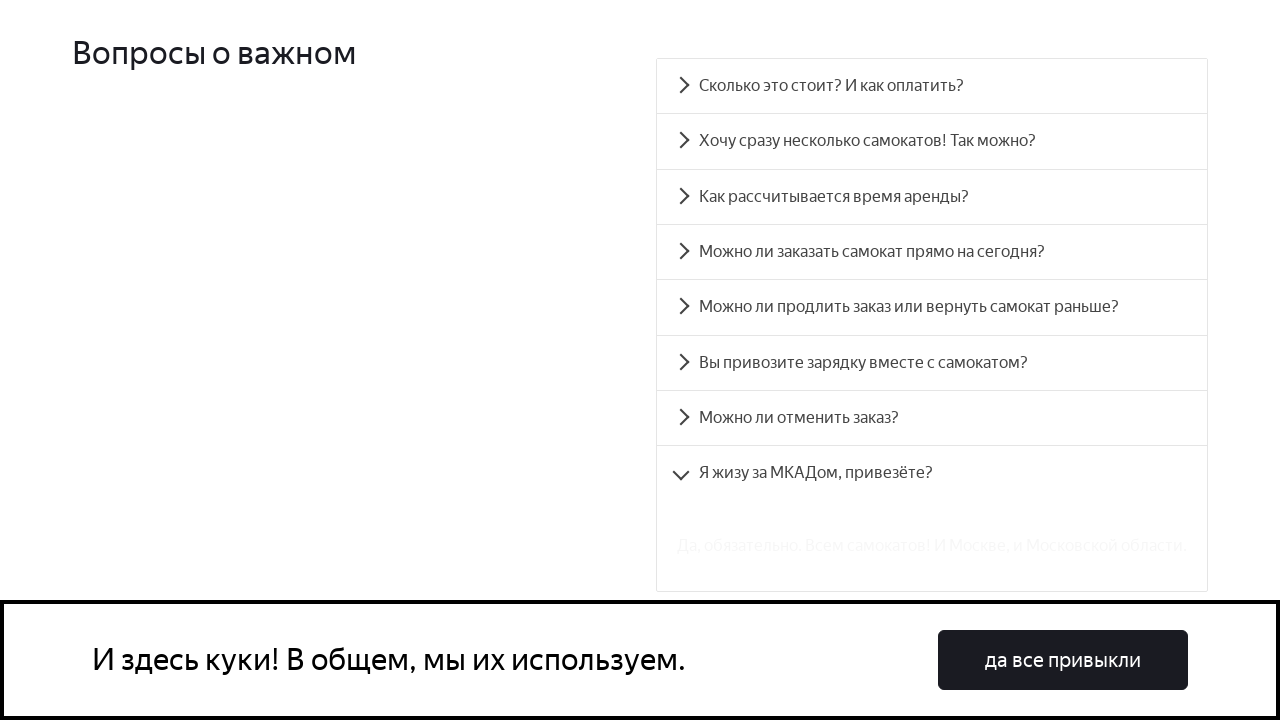

Answer panel 7 became visible
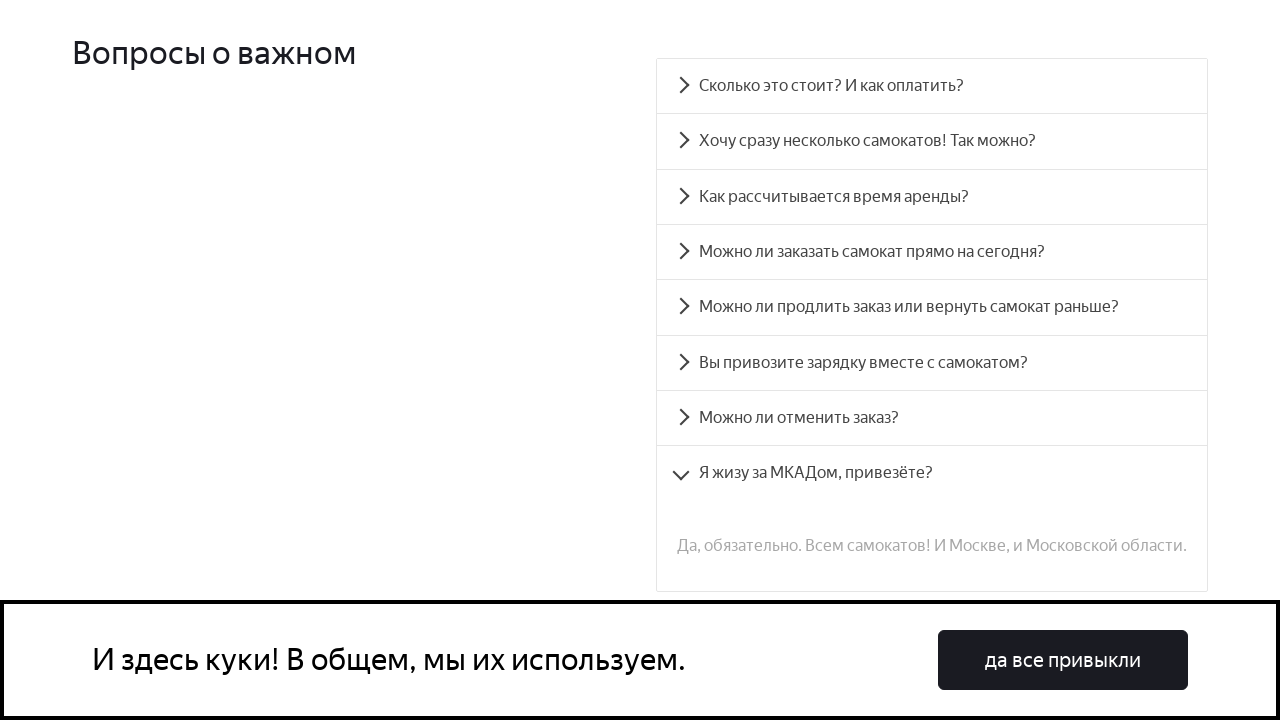

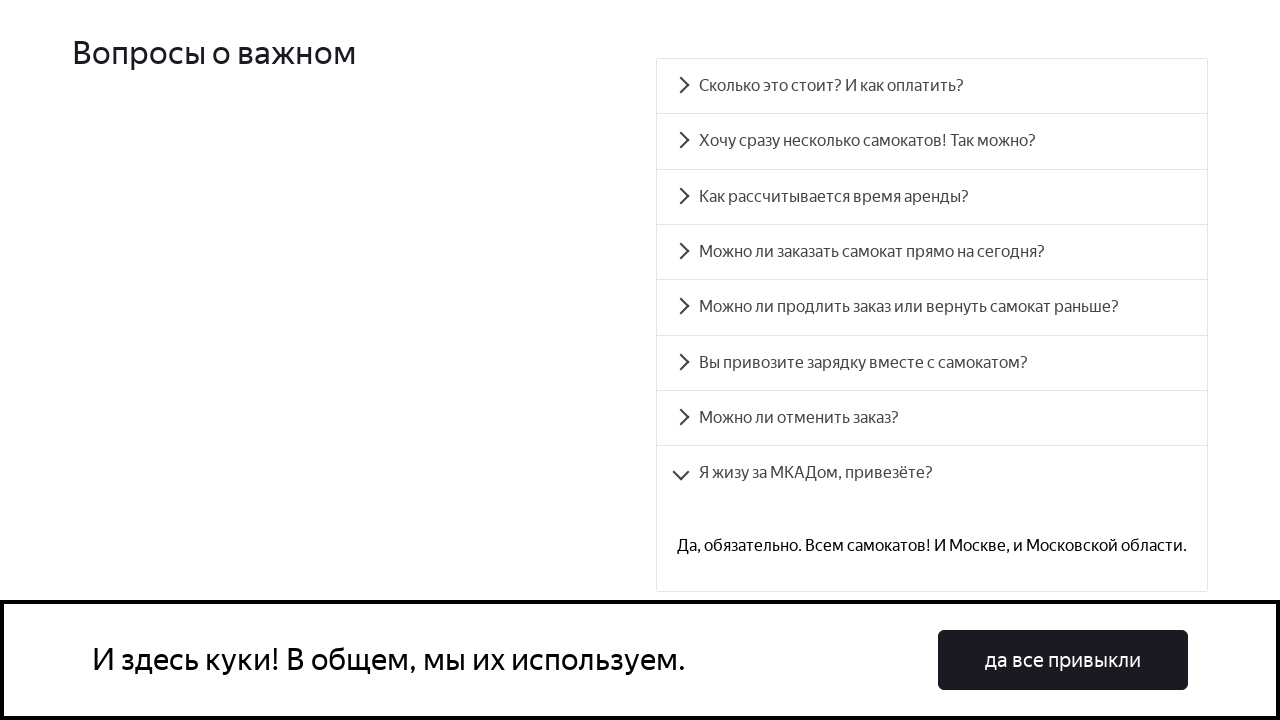